Navigates to DemoQA homepage and clicks on the Elements section in the menu, then clicks on the Elements dropdown to expand it.

Starting URL: https://demoqa.com

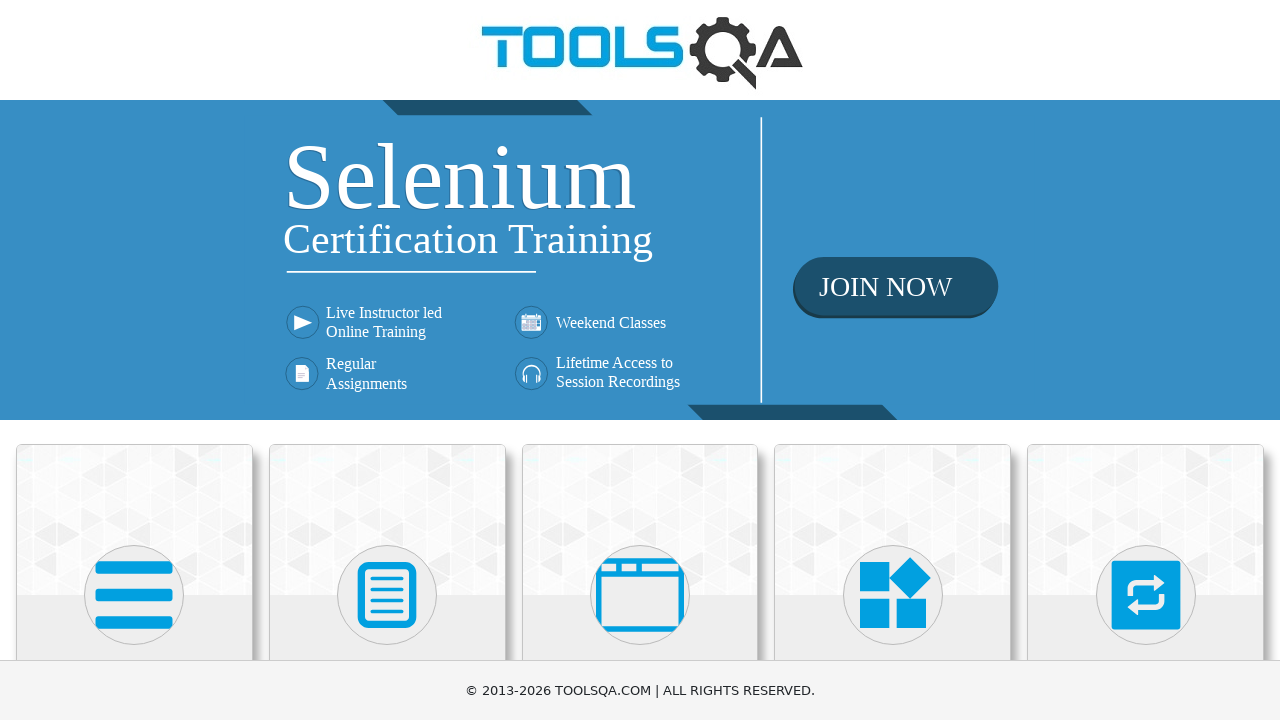

Clicked on Elements card/section on the DemoQA homepage at (134, 360) on xpath=//h5[contains(text(),'Elements')]
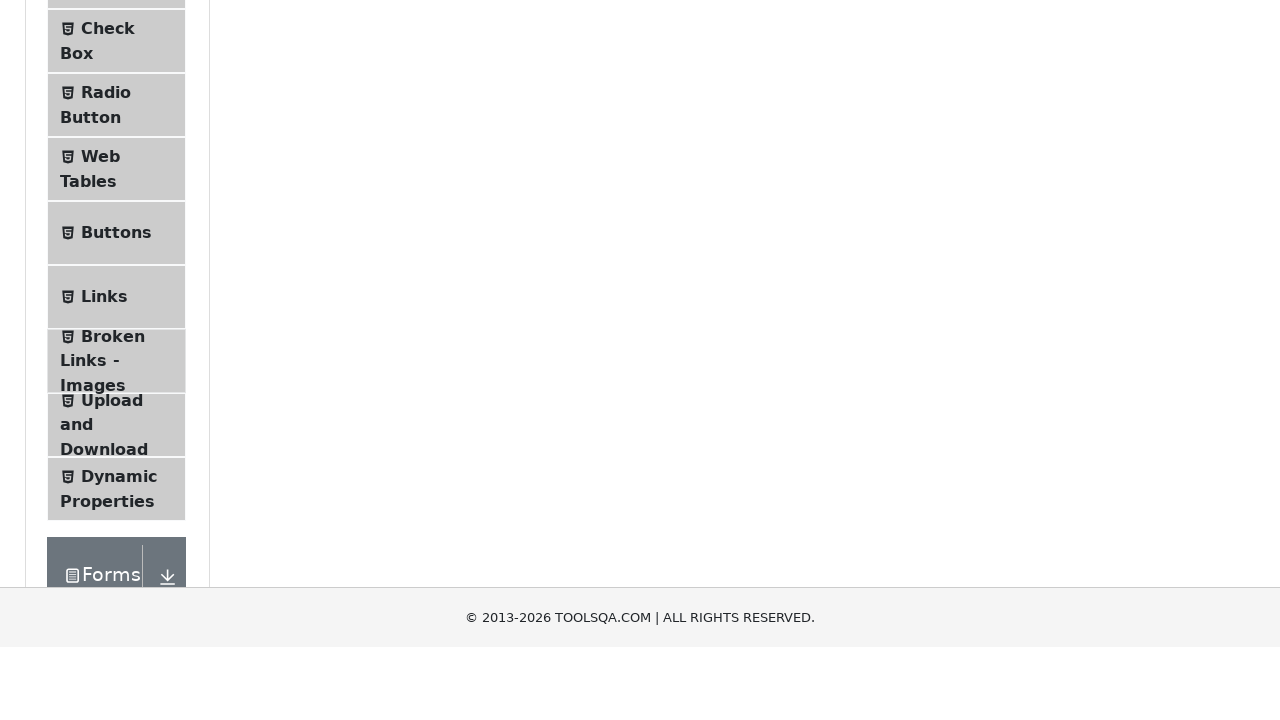

Waited for page to load after clicking Elements
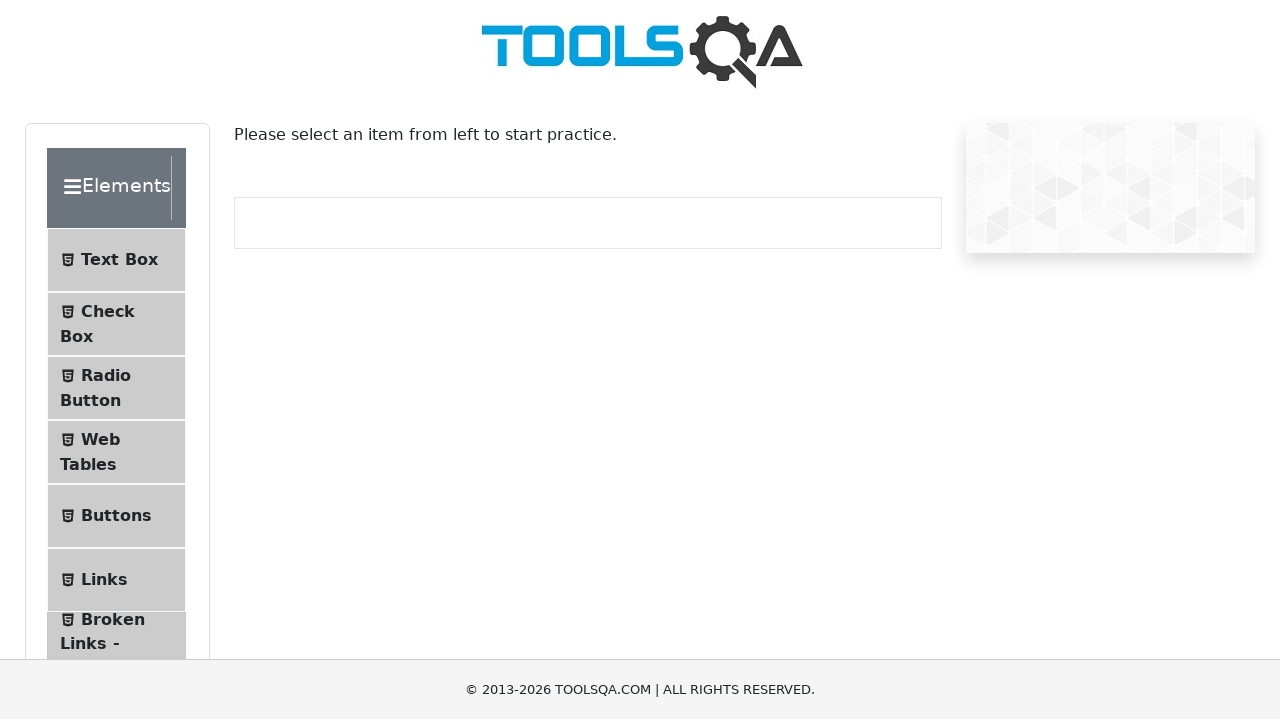

Clicked on Elements menu item in the sidebar to expand the dropdown at (109, 189) on xpath=//div[contains(text(),'Elements')]
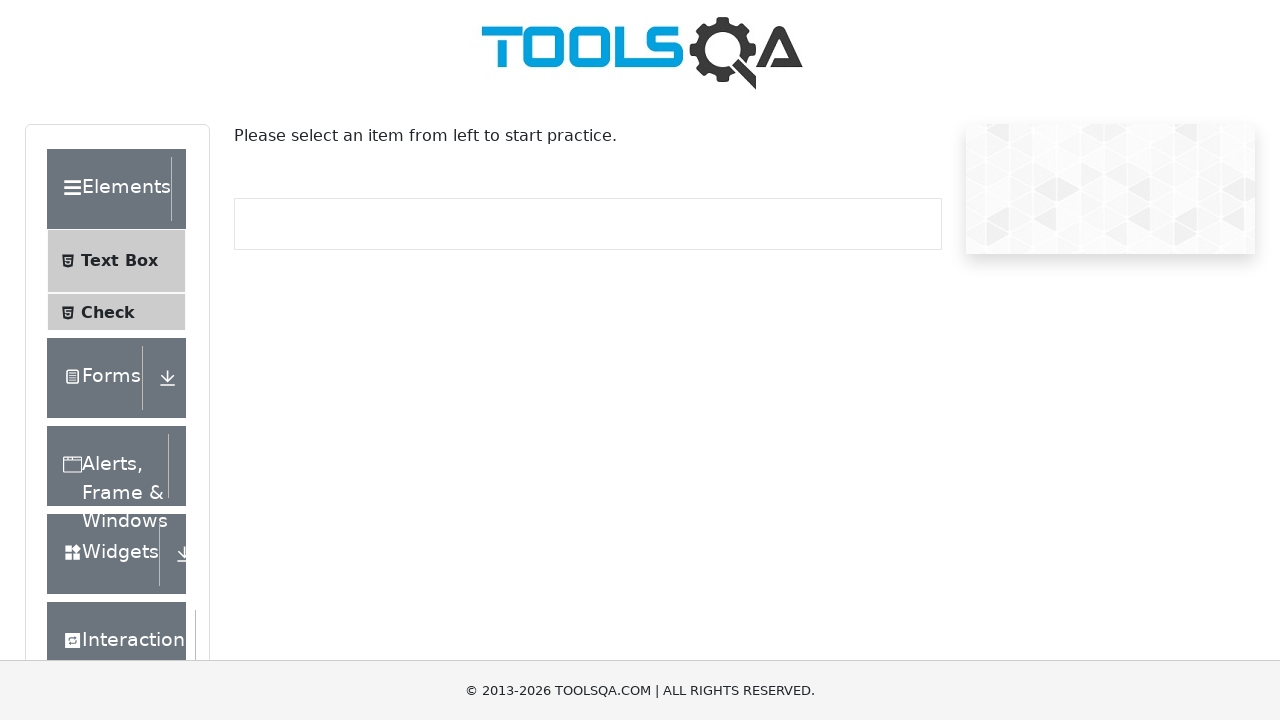

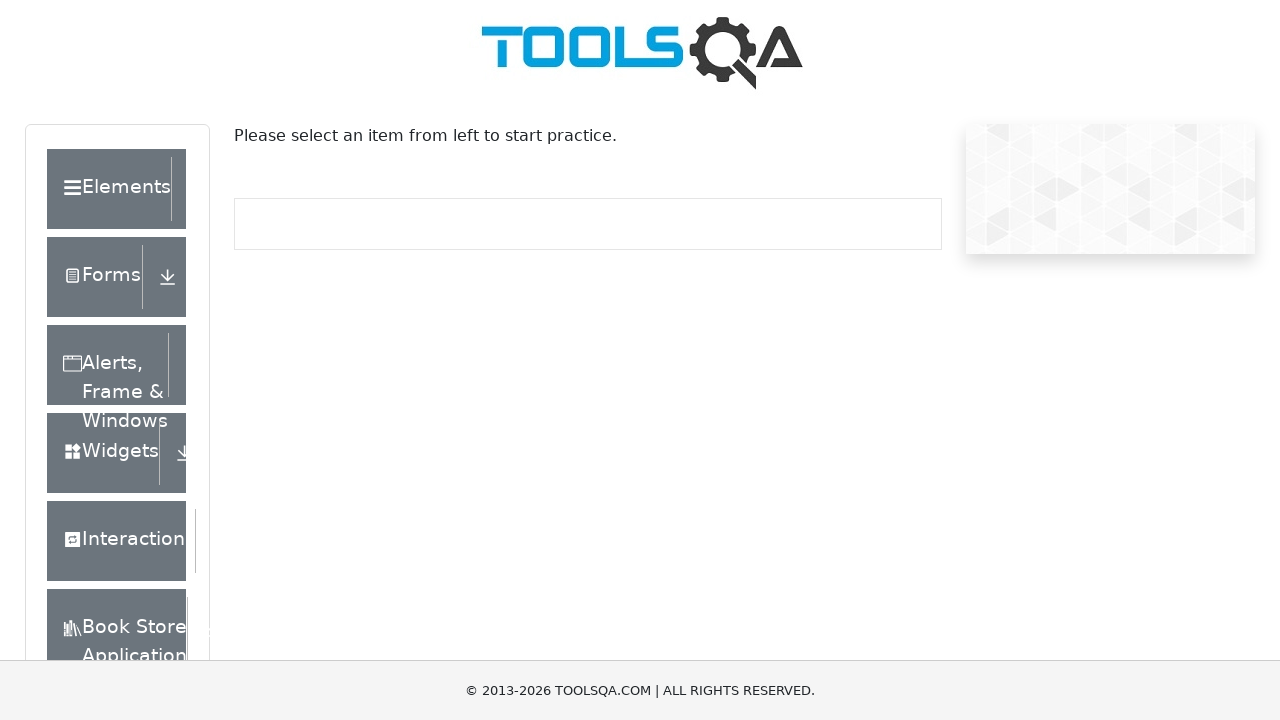